Tests dropdown selection functionality on a forex tools page by selecting a currency from a dropdown list by index

Starting URL: https://money.rediff.com/tools/forex

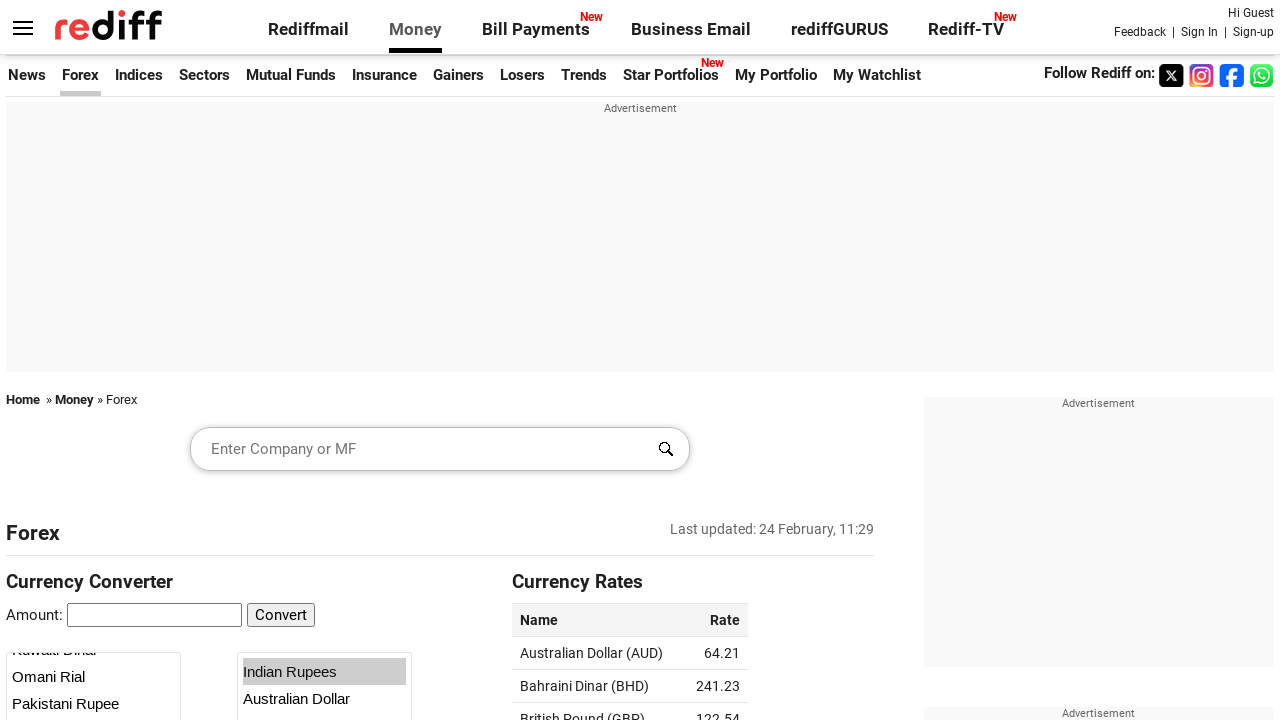

Currency dropdown selector became visible
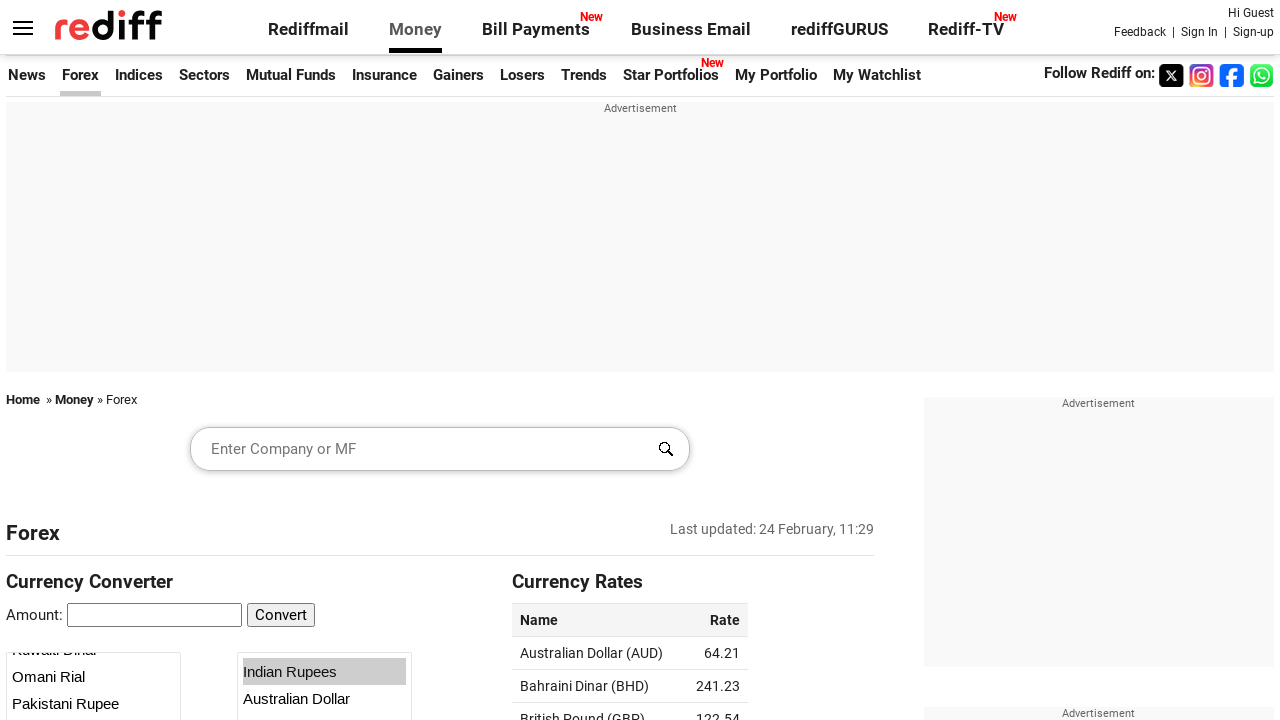

Selected currency option at index 10 from dropdown list on select[name='cnfrm']
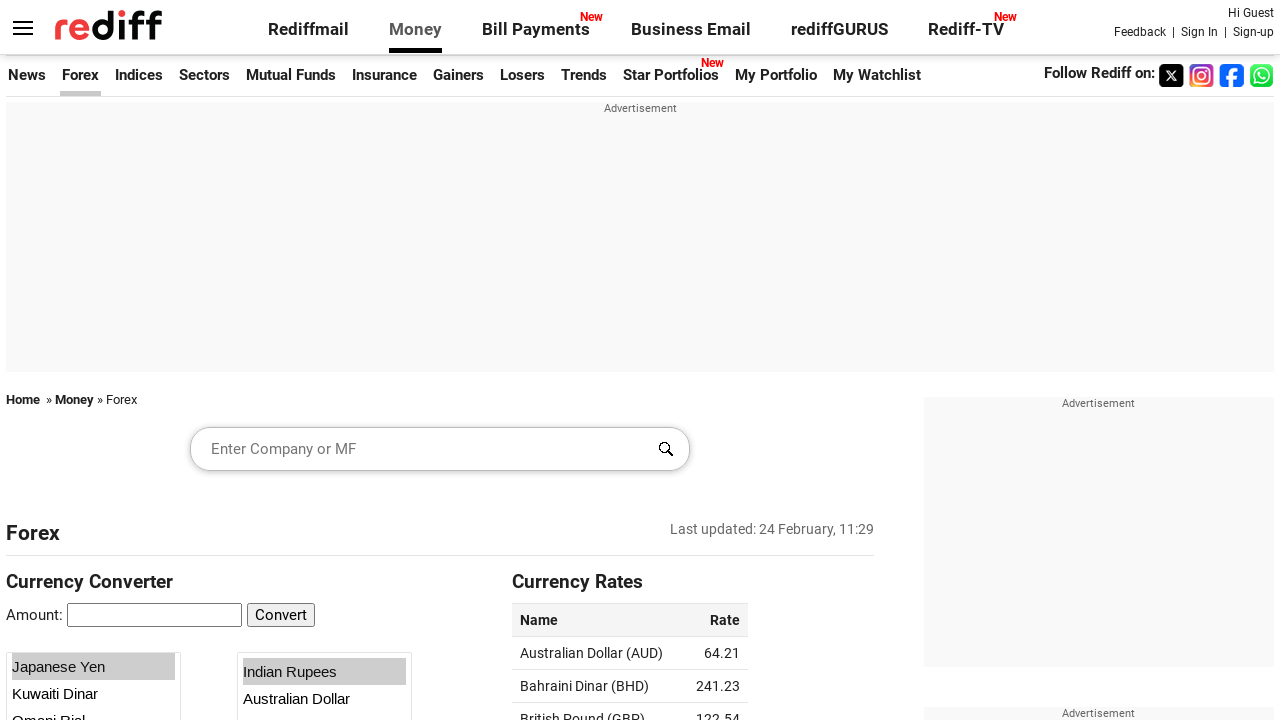

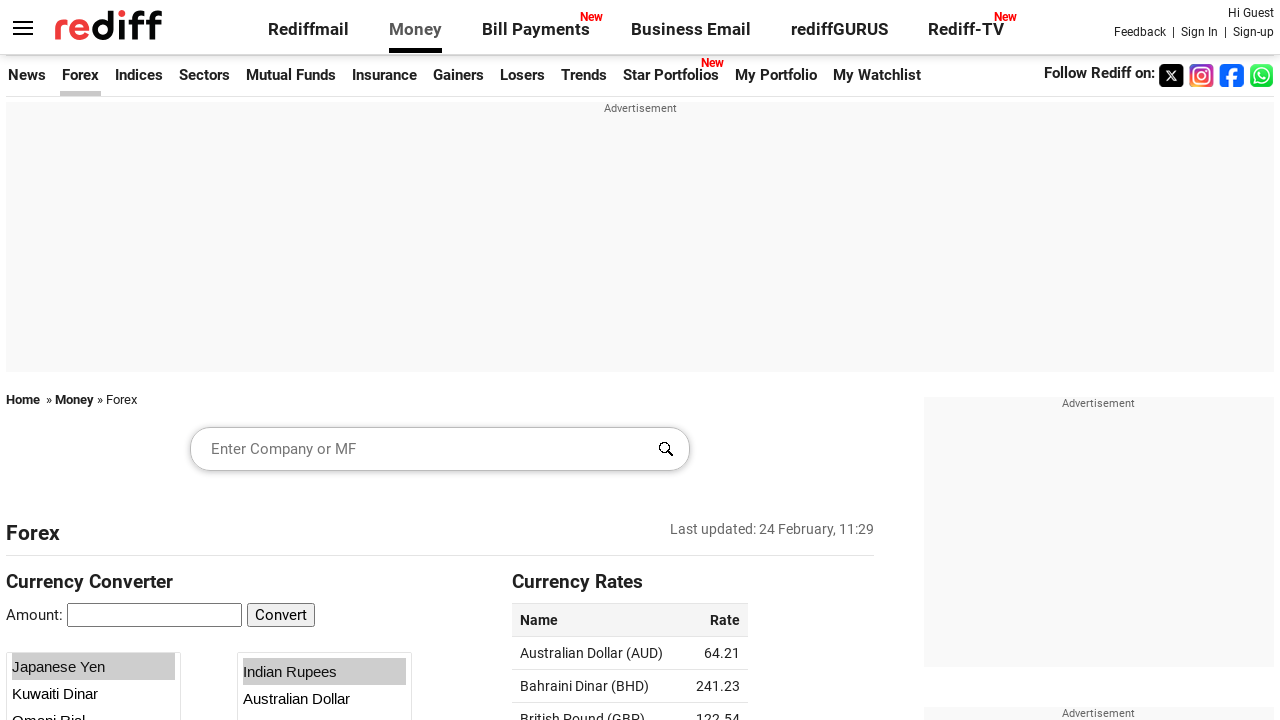